Tests dropdown selection functionality by selecting options from single and multi-select dropdowns using different selection methods (by index, value, and visible text)

Starting URL: https://www.hyrtutorials.com/p/html-dropdown-elements-practice.html

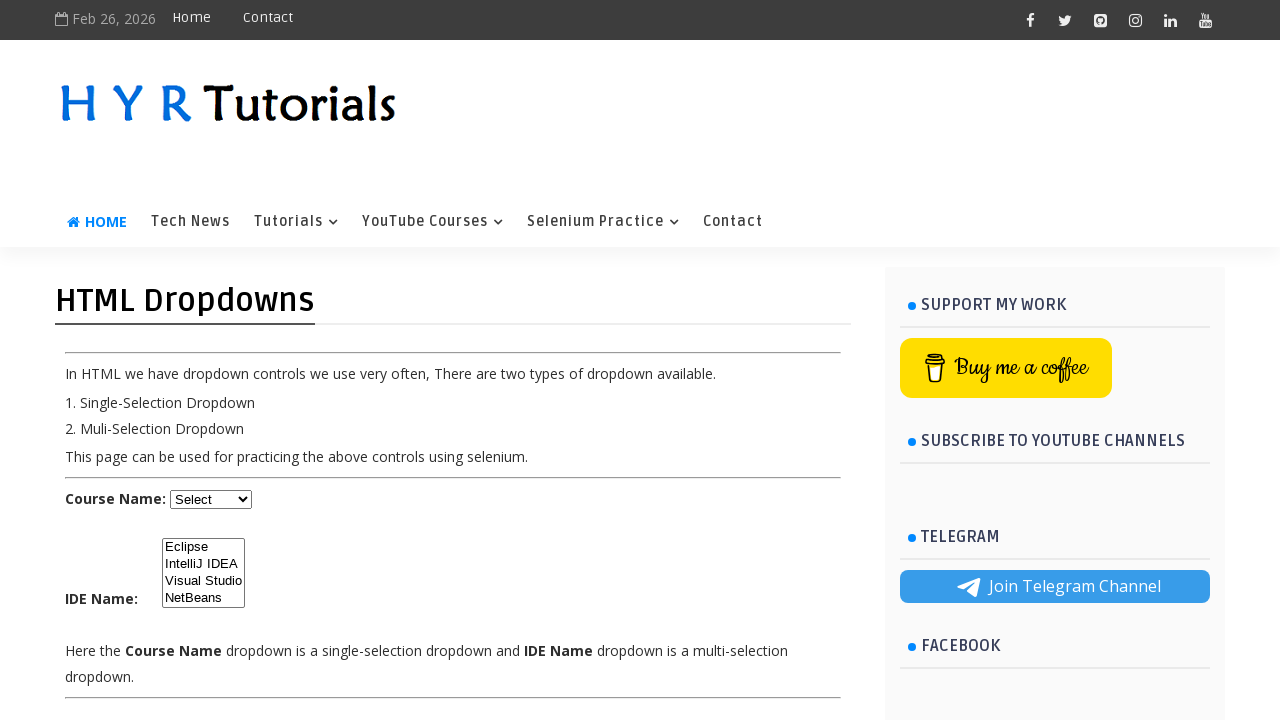

Located course dropdown element
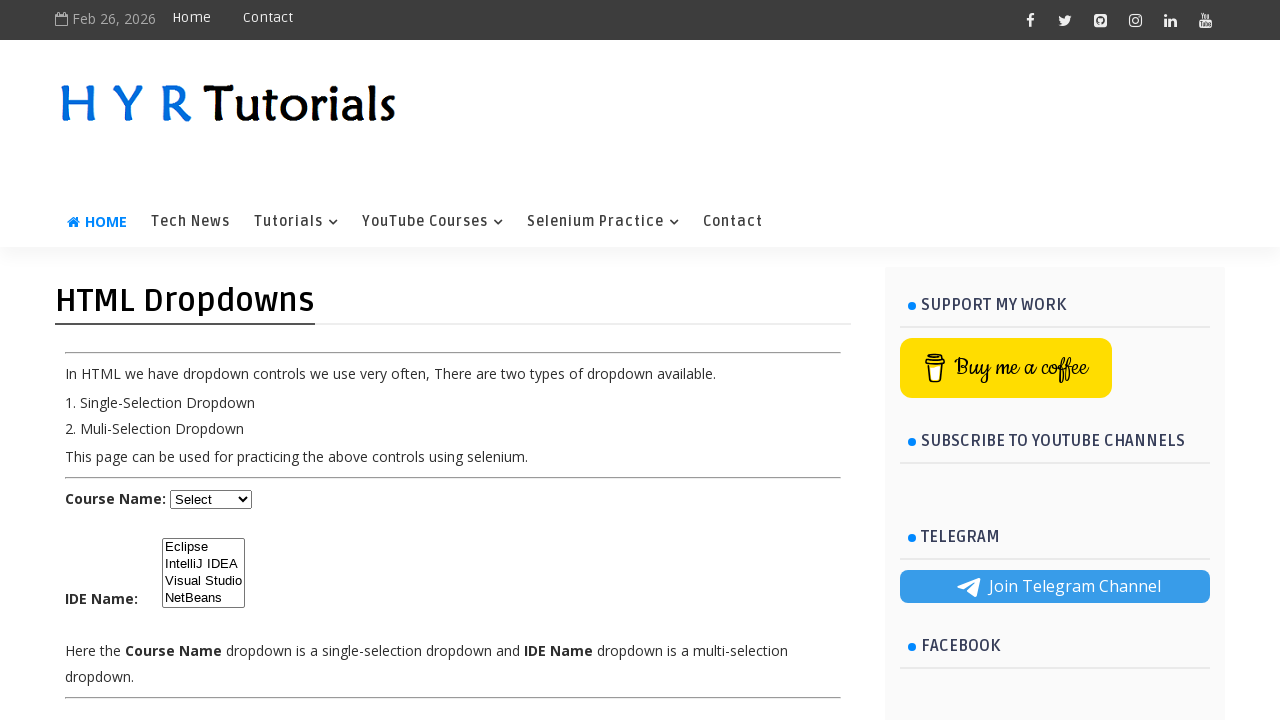

Selected second option from course dropdown by index on select#course
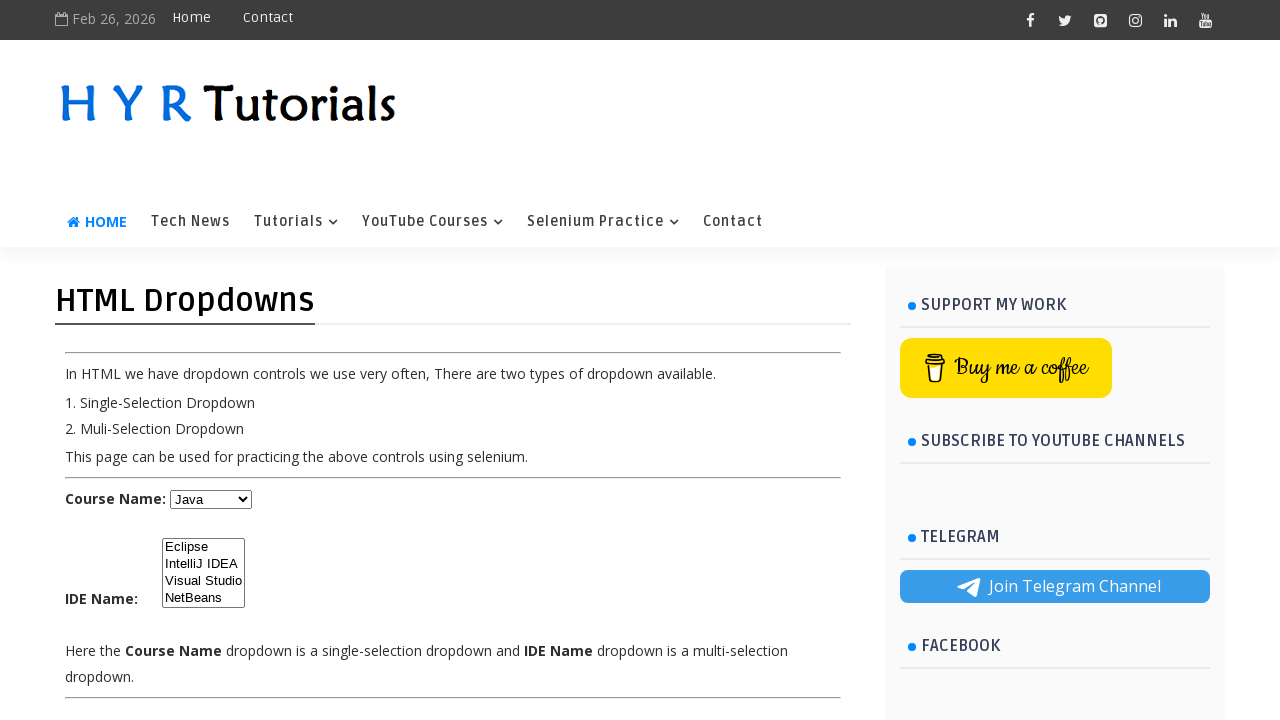

Selected '.NET' option from course dropdown by value on select#course
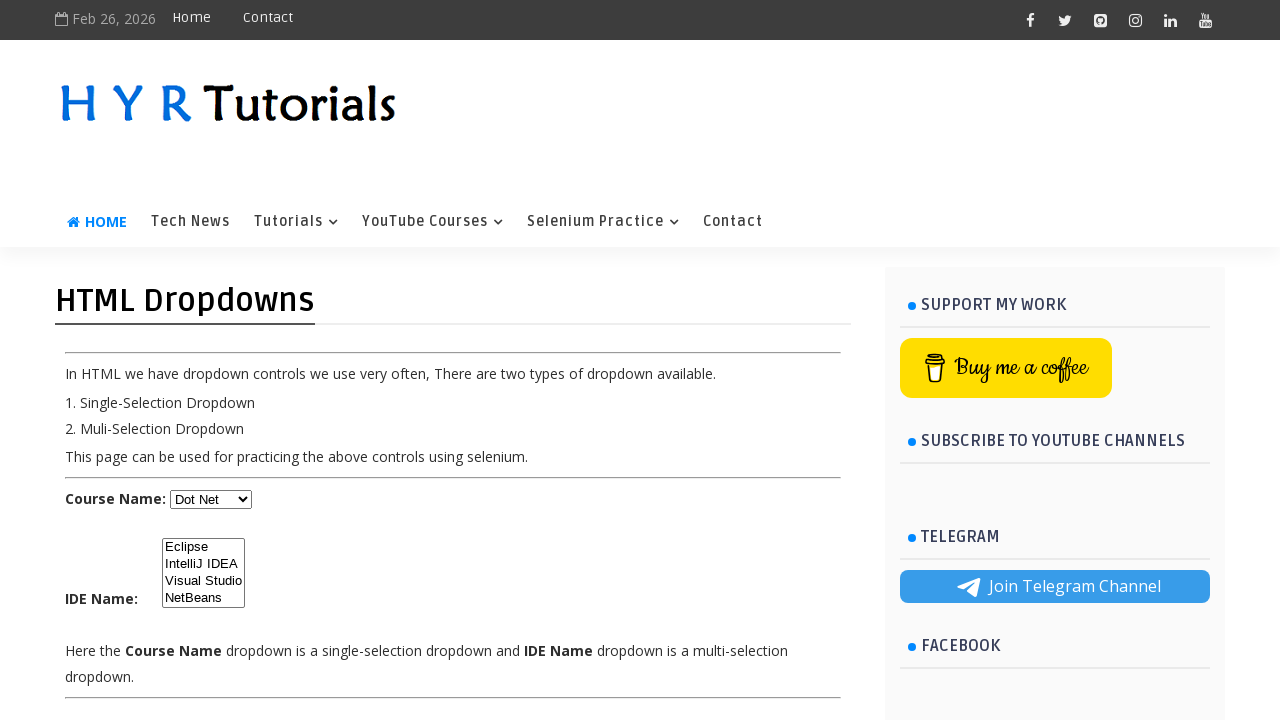

Selected 'Python' option from course dropdown by visible text on select#course
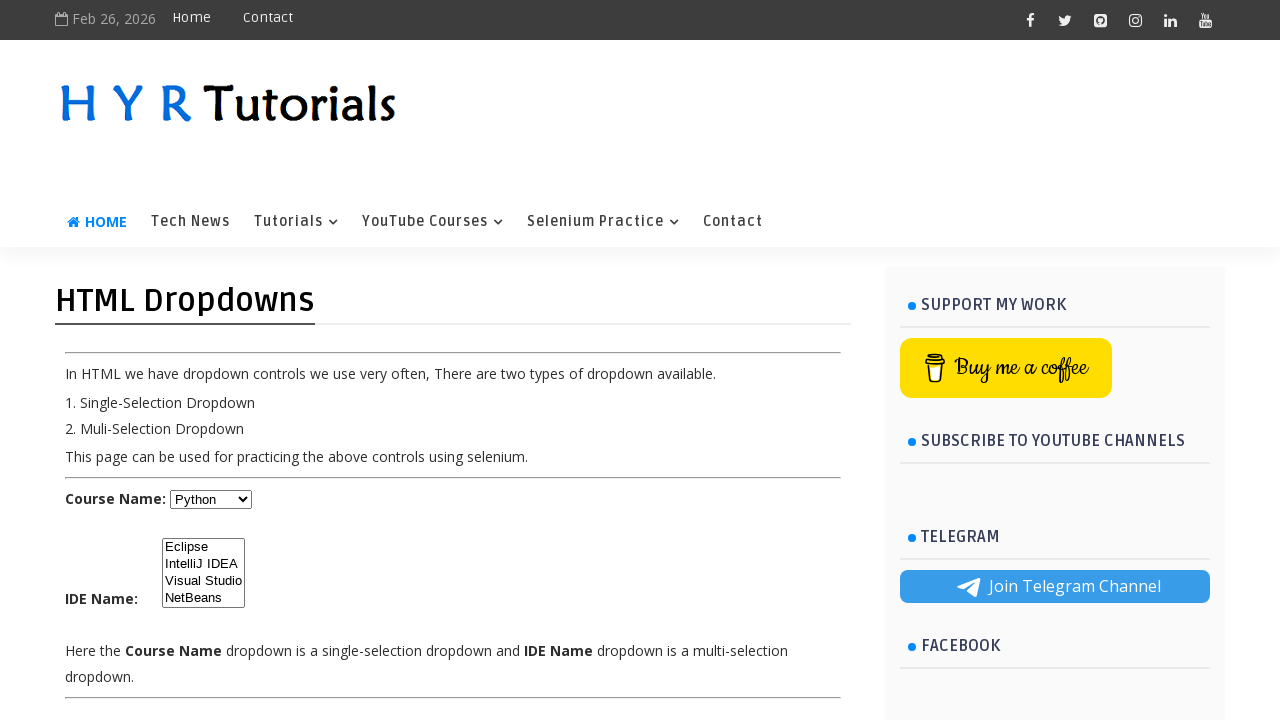

Located IDE multi-select dropdown element
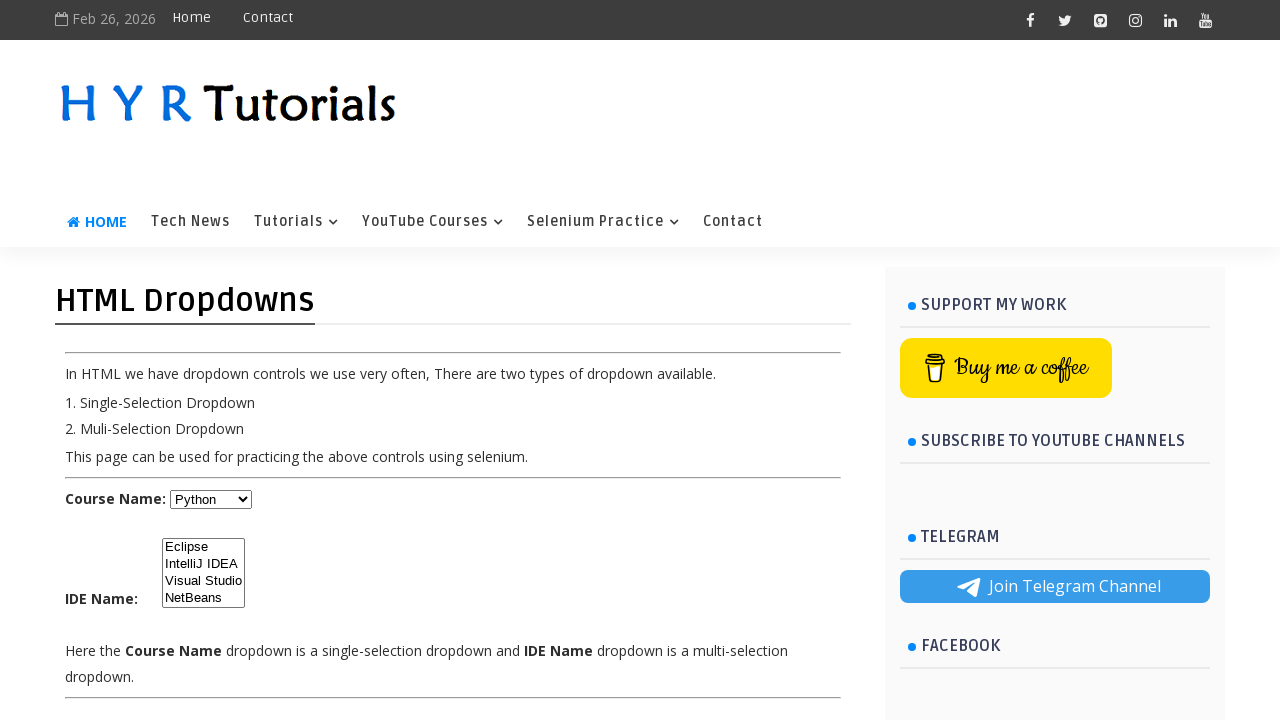

Selected second option from IDE dropdown by index on select#ide
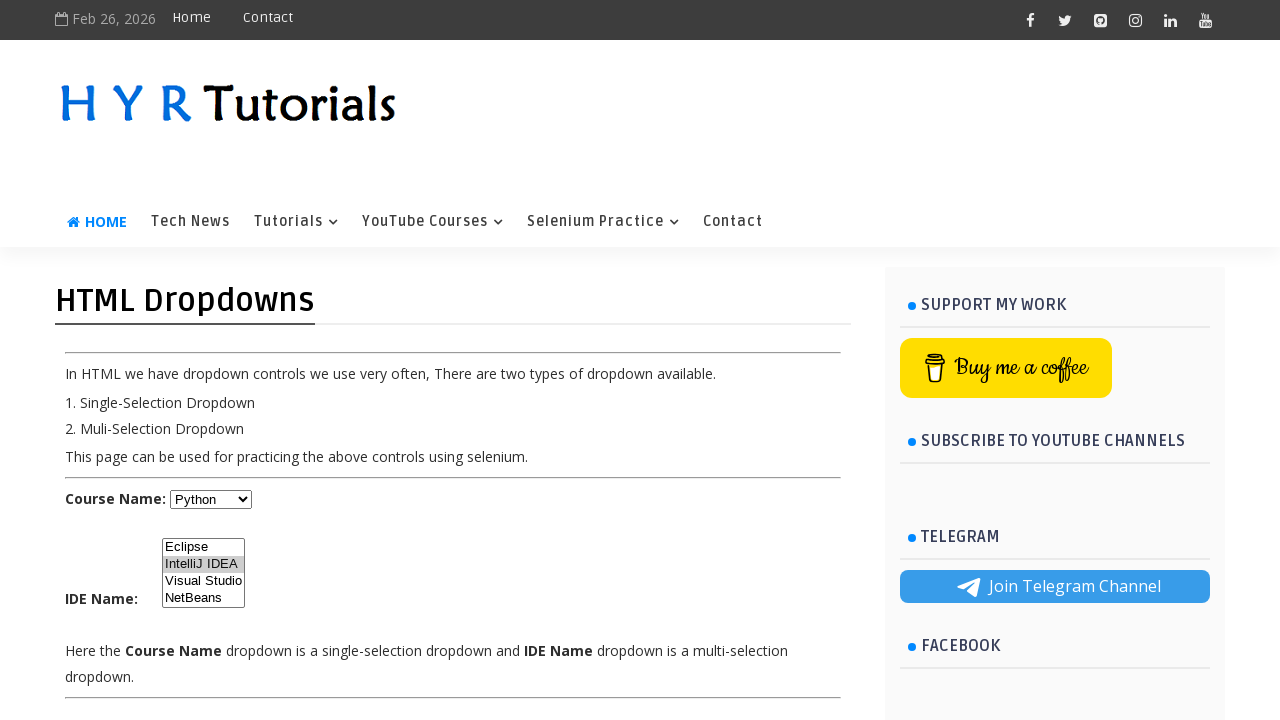

Selected 'NetBeans' option from IDE dropdown by value in multi-select on select#ide
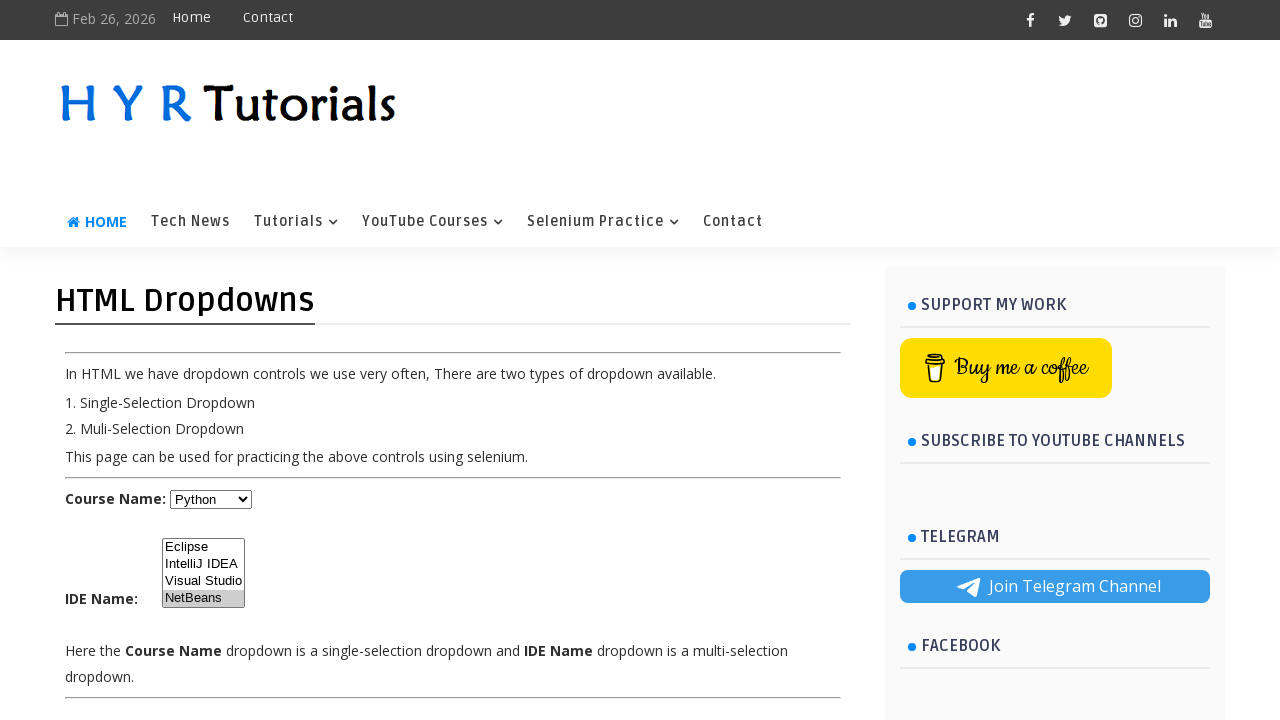

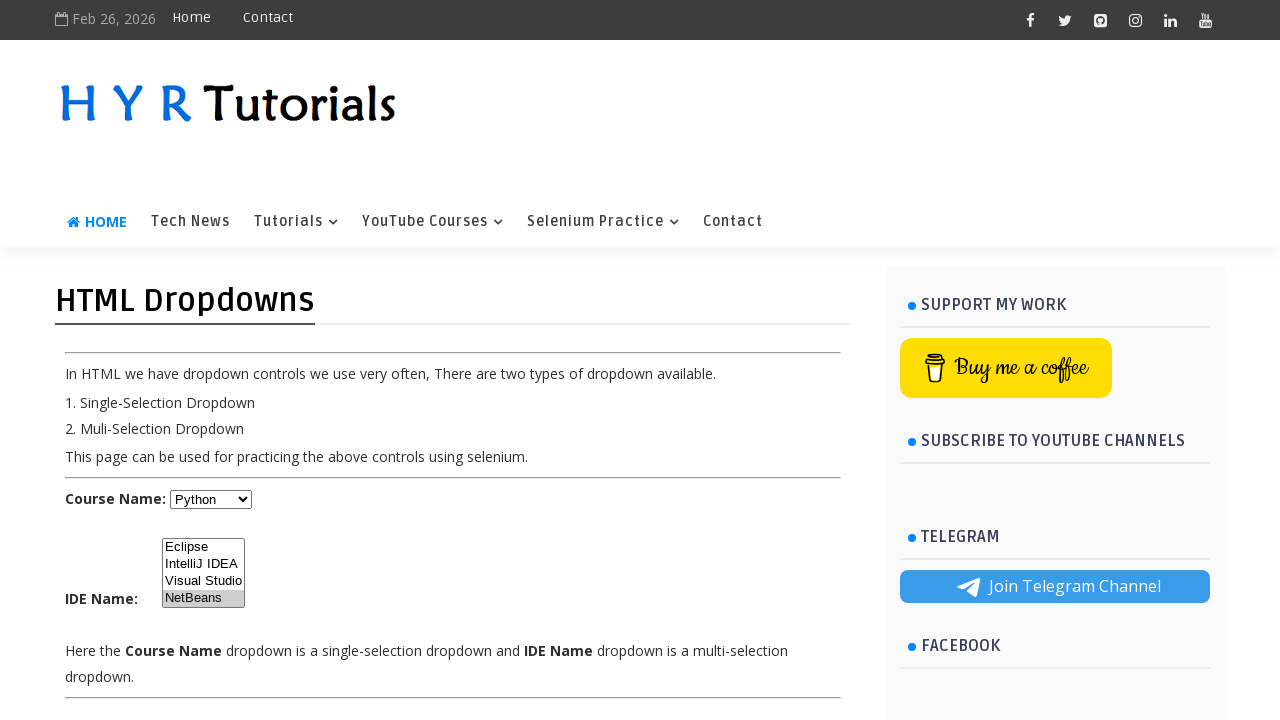